Tests the guest name input field on a reservation app by entering a username and verifying the input value is correctly stored in the field.

Starting URL: http://example.selenium.jp/reserveApp

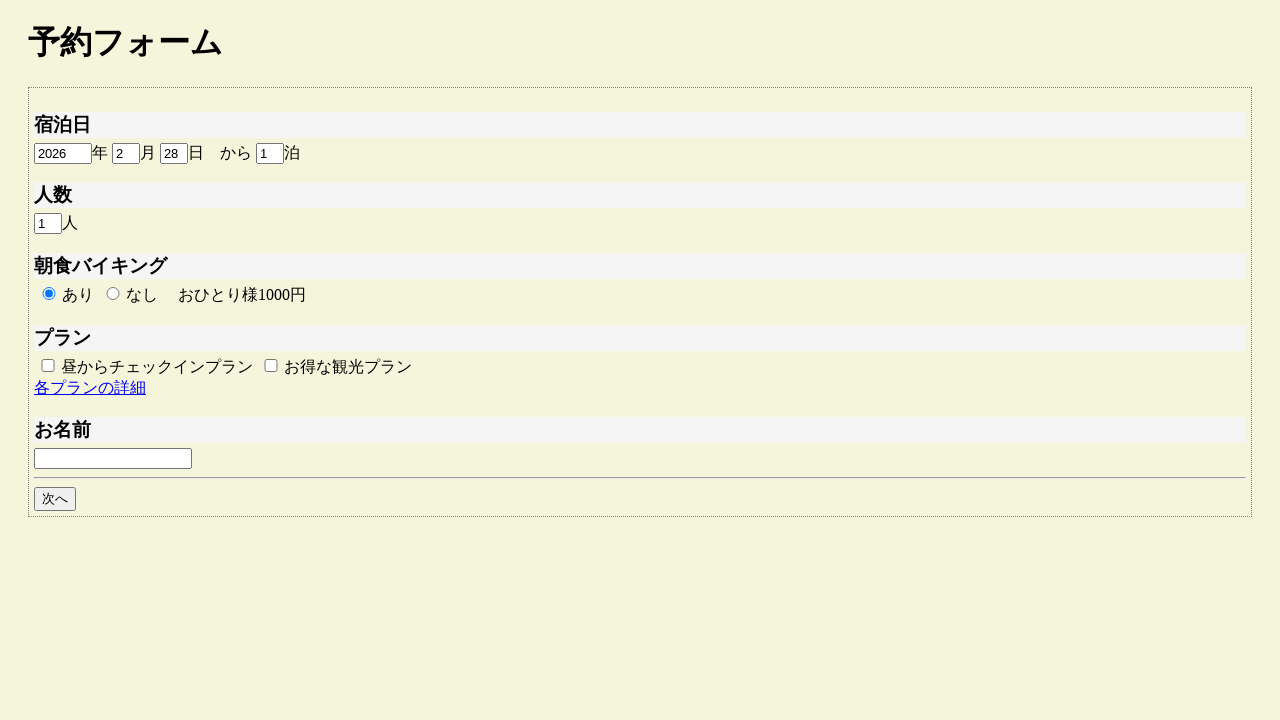

Filled guest name field with 'サンプルユーザ' on #guestname
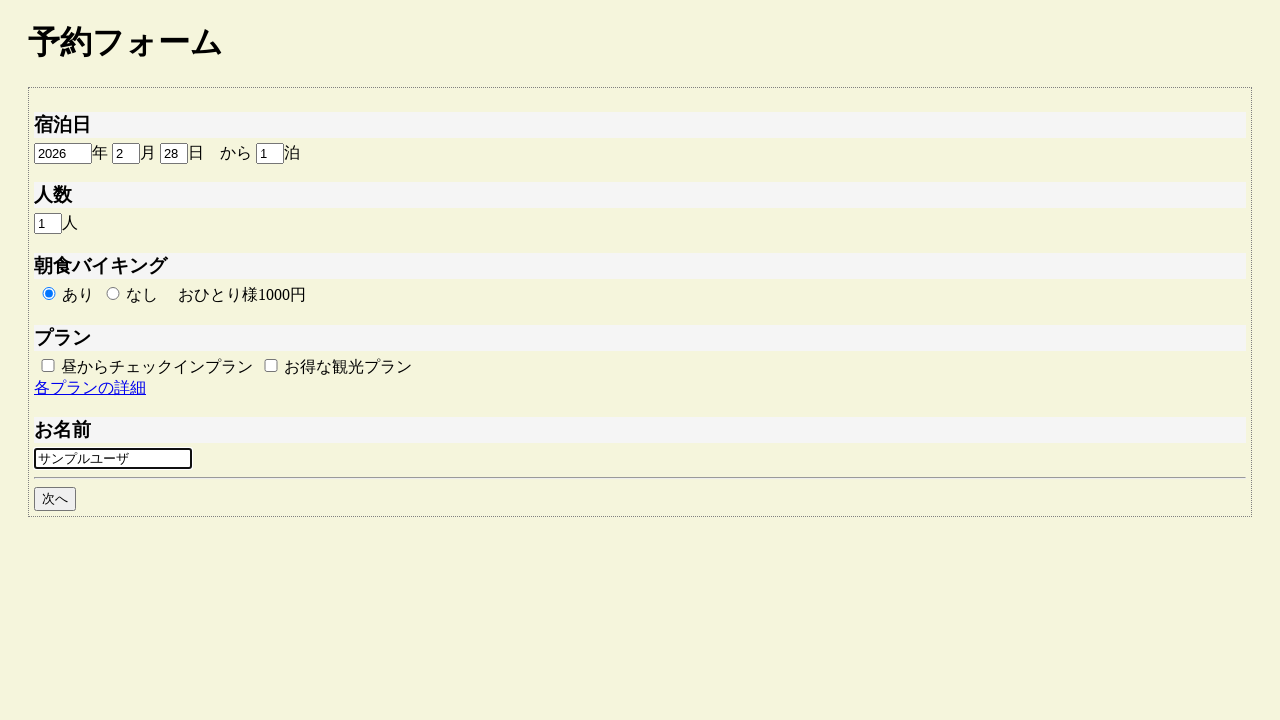

Waited 1 second for input processing
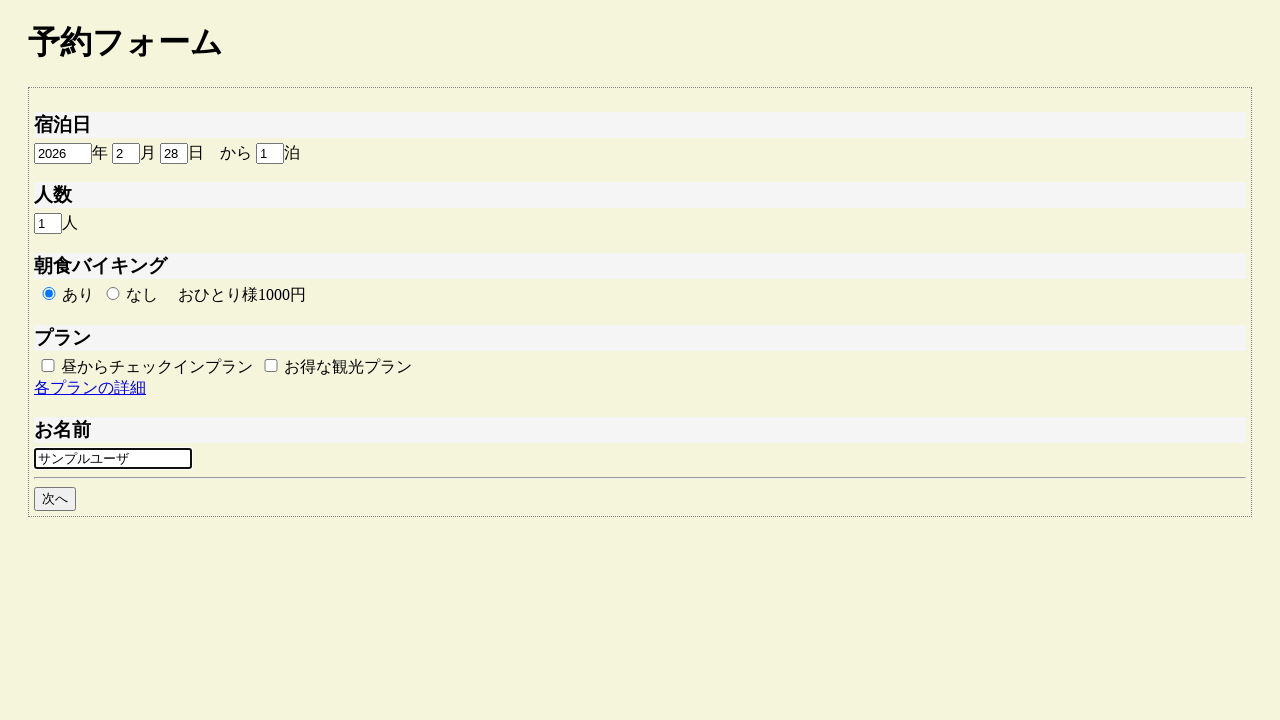

Retrieved input value from guest name field
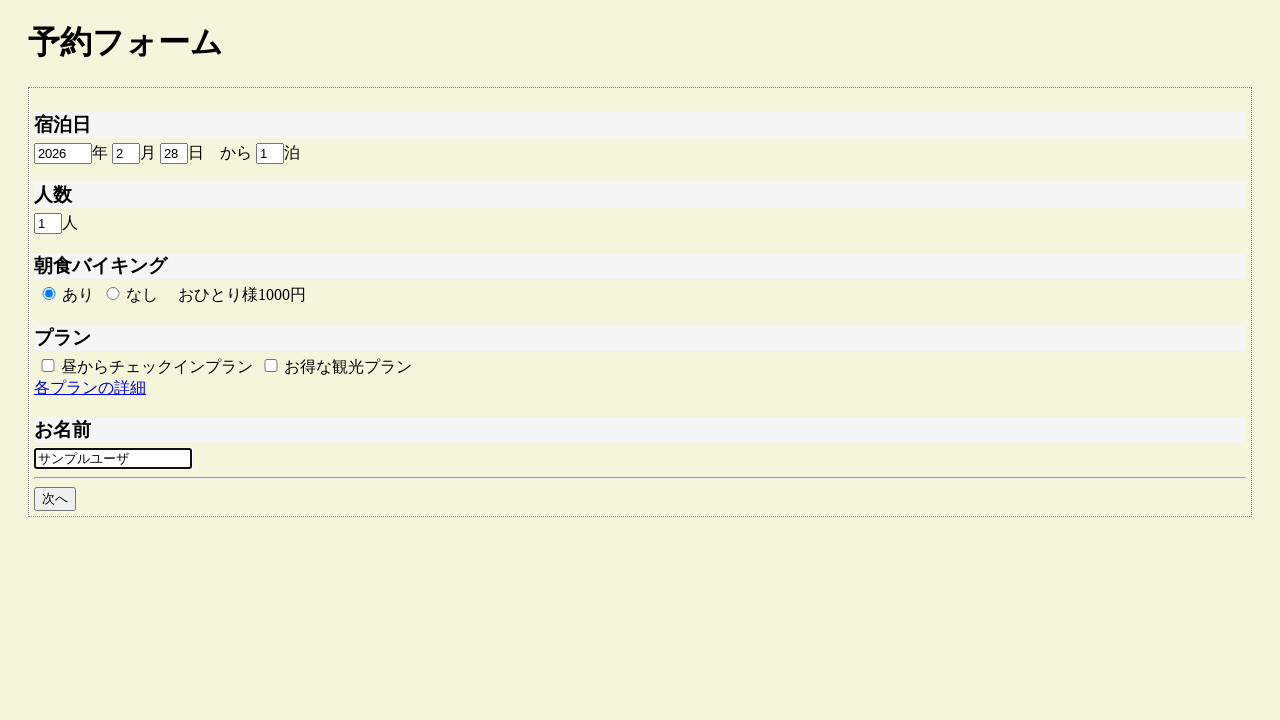

Verified input value matches expected guest name 'サンプルユーザ'
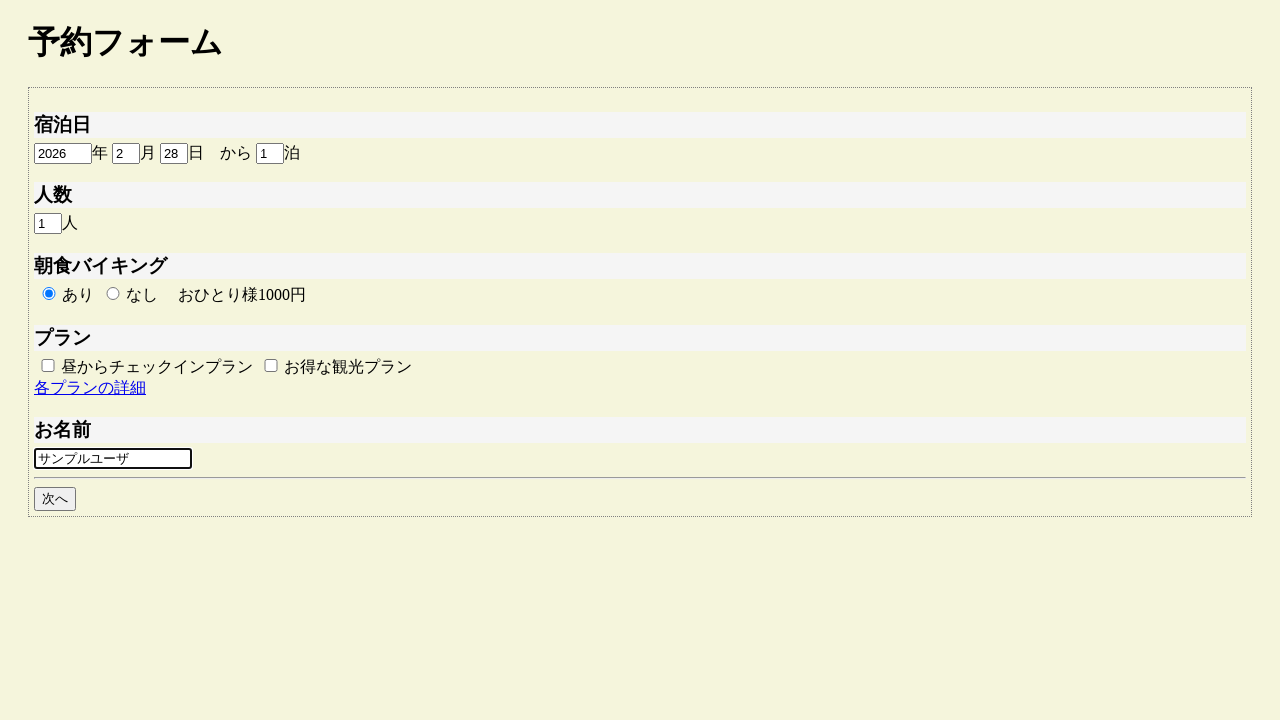

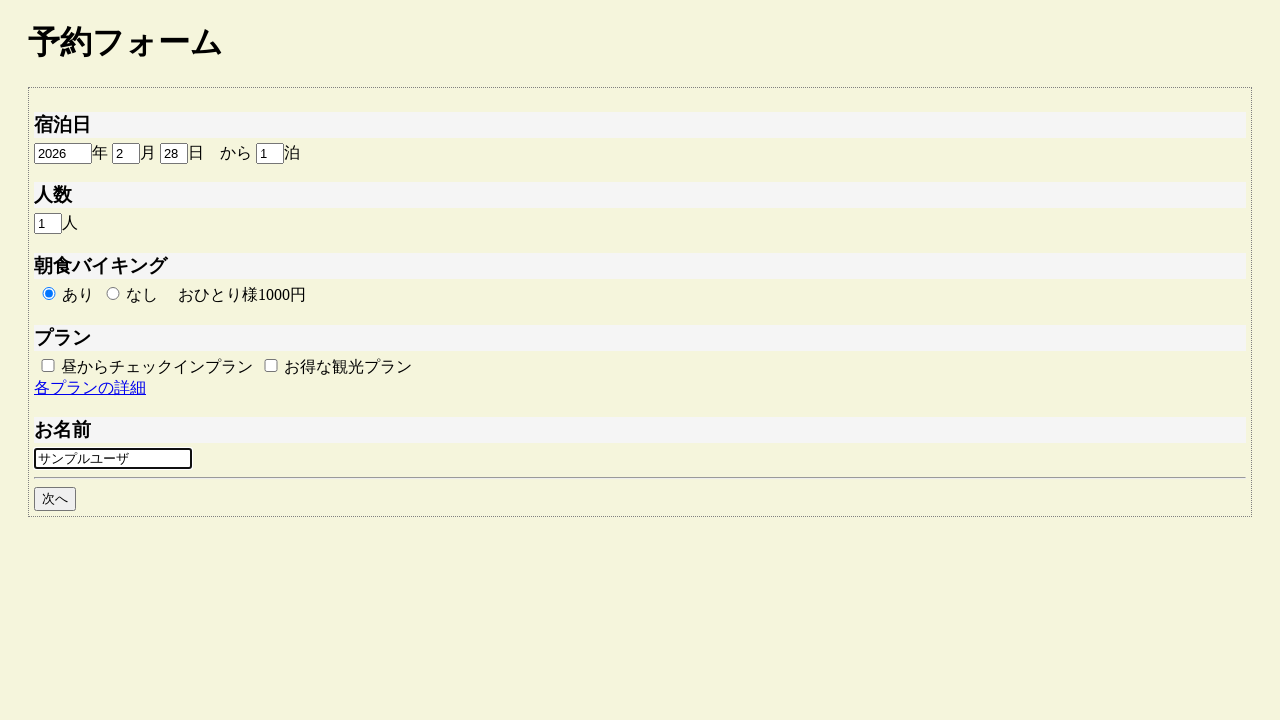